Tests pressing the TAB key using keyboard actions without targeting a specific element first, and verifies the page displays the correct key press result

Starting URL: http://the-internet.herokuapp.com/key_presses

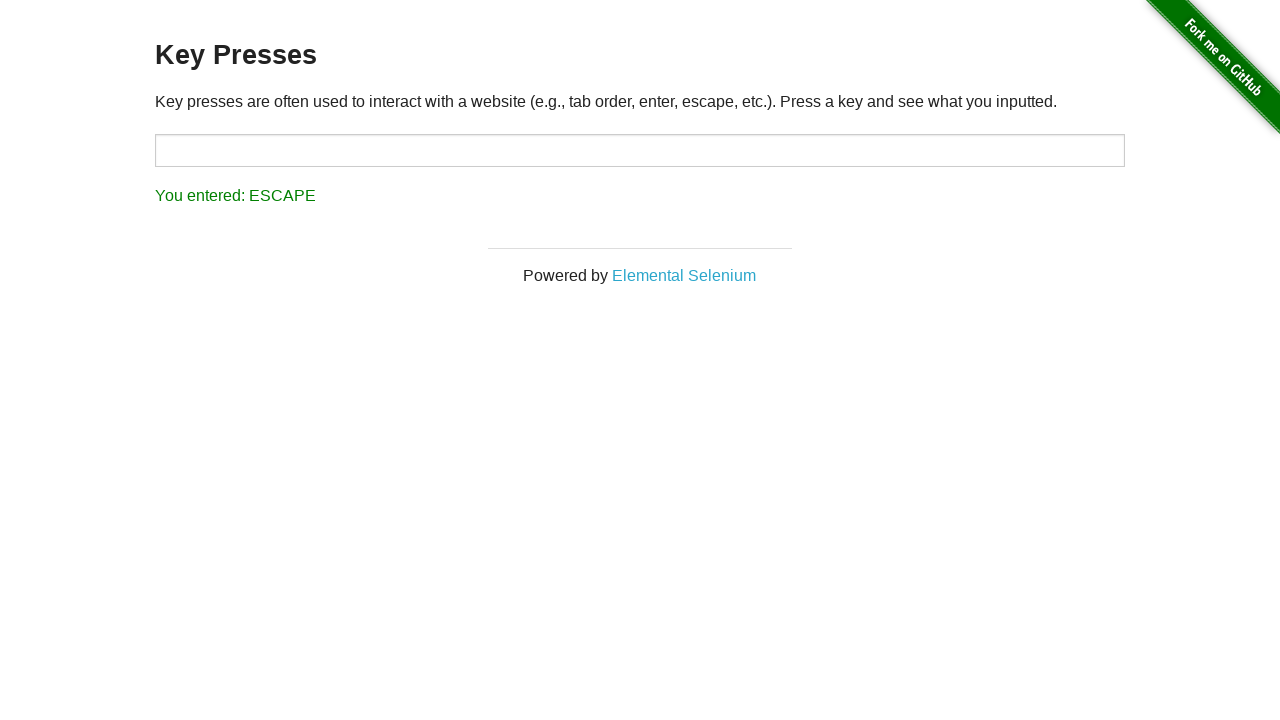

Pressed TAB key using keyboard.press()
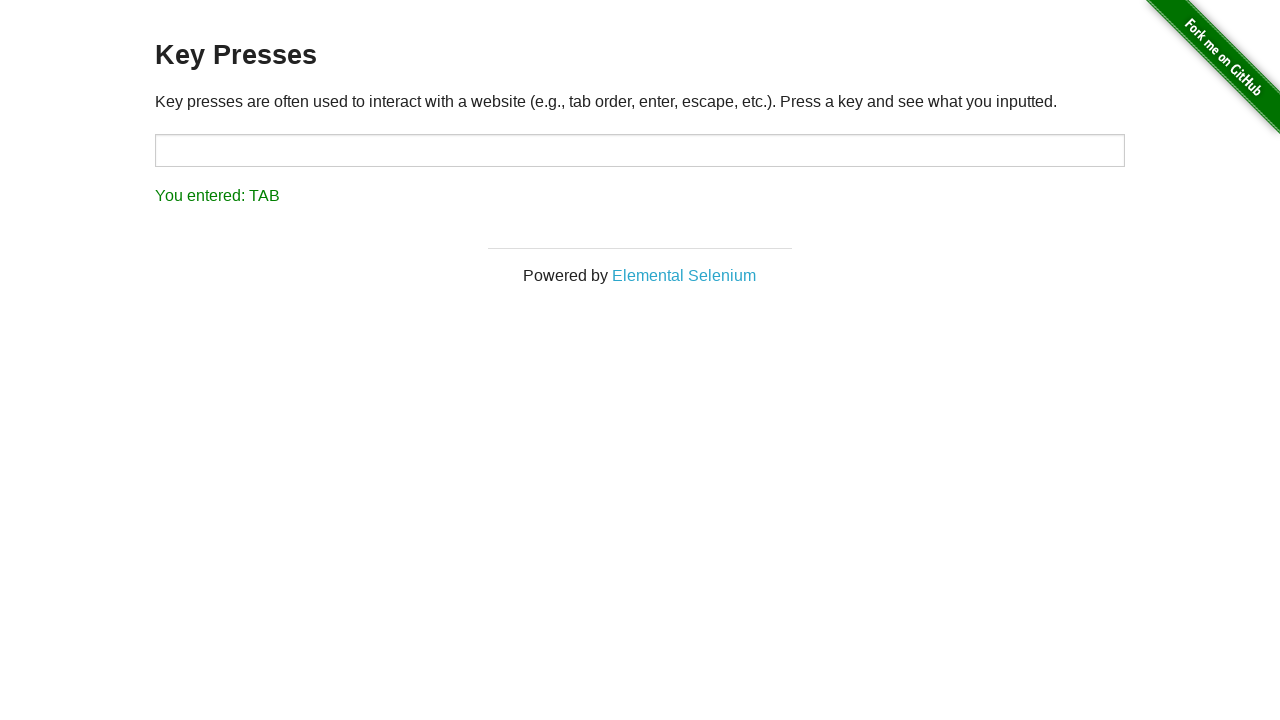

Result element loaded
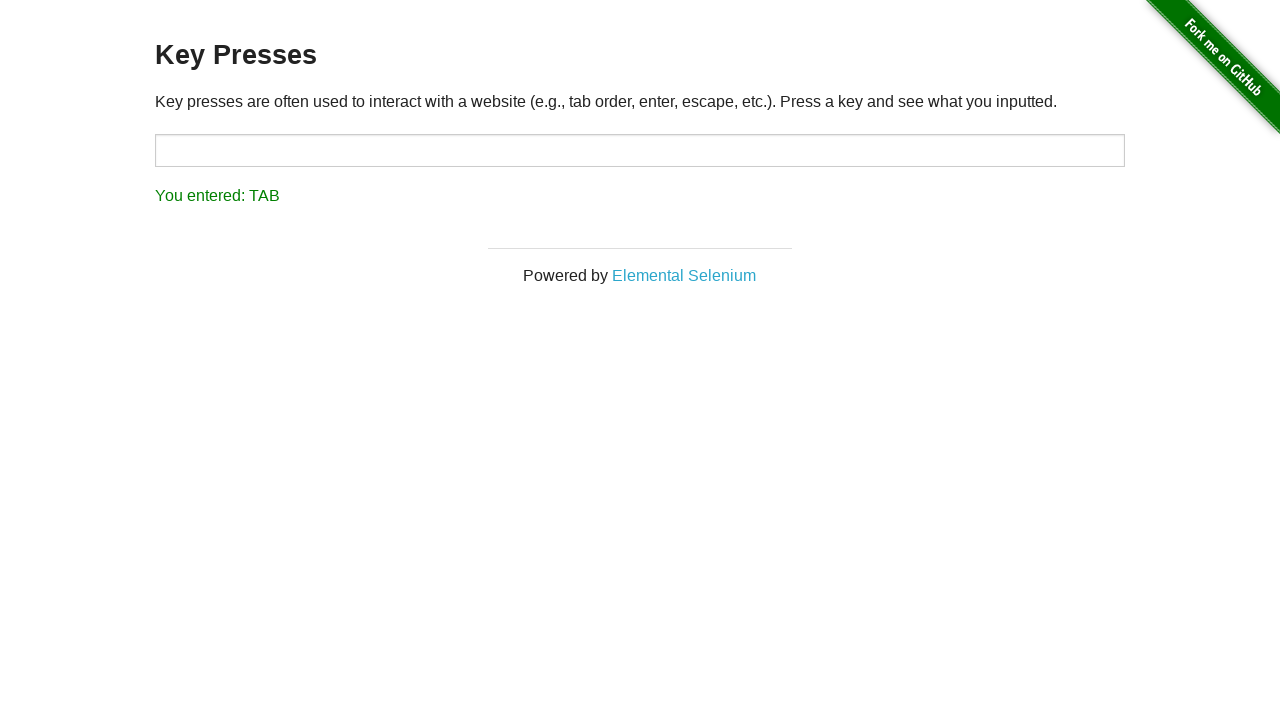

Retrieved result text: 'You entered: TAB'
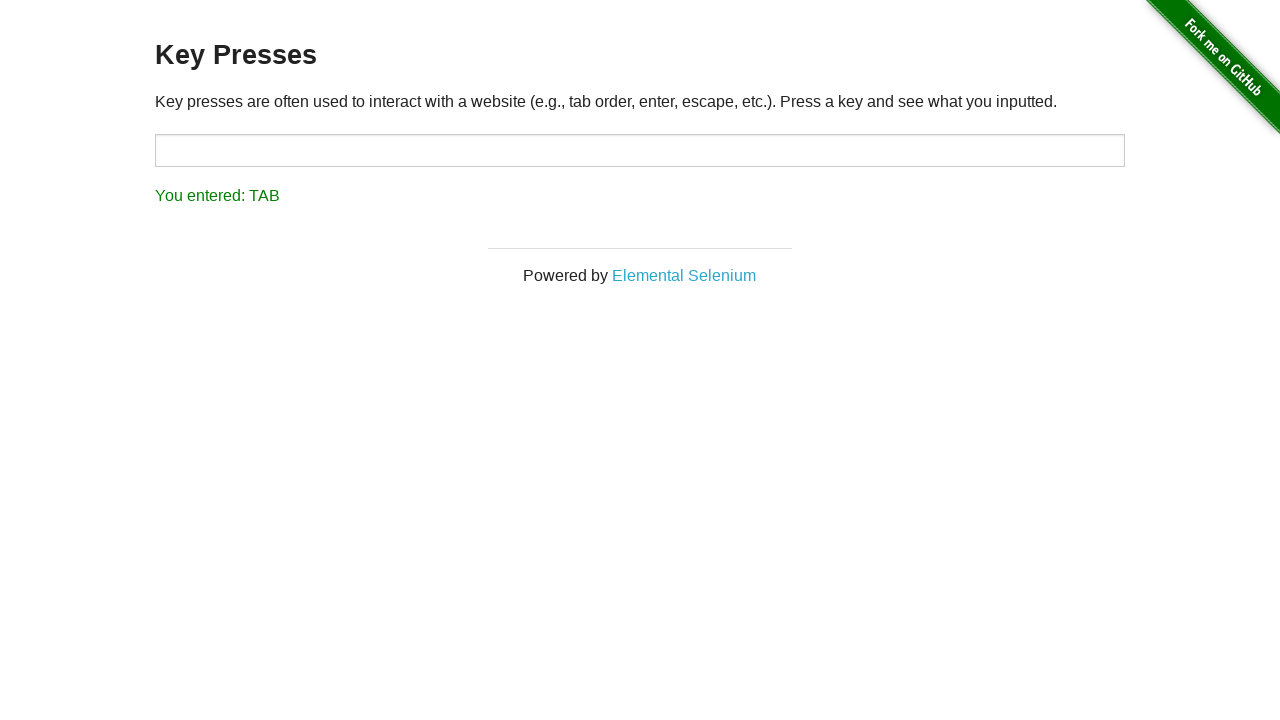

Assertion passed: result text matches 'You entered: TAB'
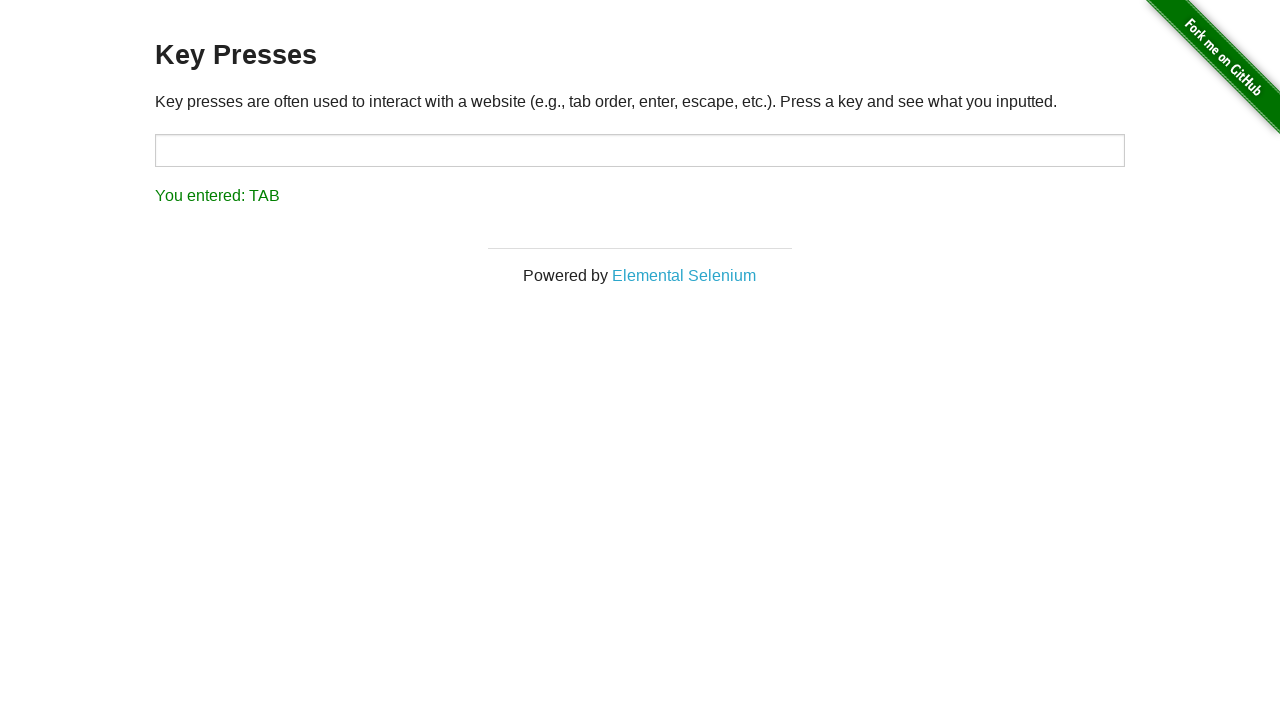

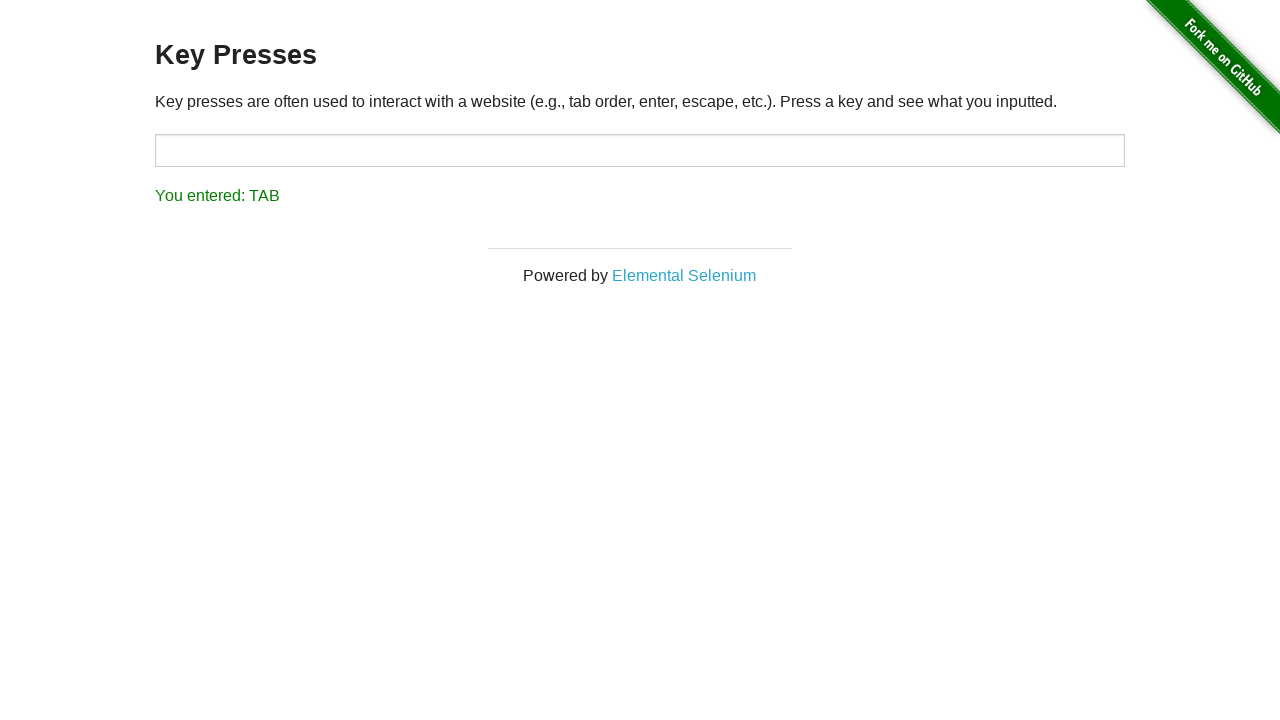